Tests mobile device emulation by simulating a mobile viewport, clicking the mobile navbar toggler, and navigating to the Library page.

Starting URL: https://rahulshettyacademy.com/angularAppdemo/

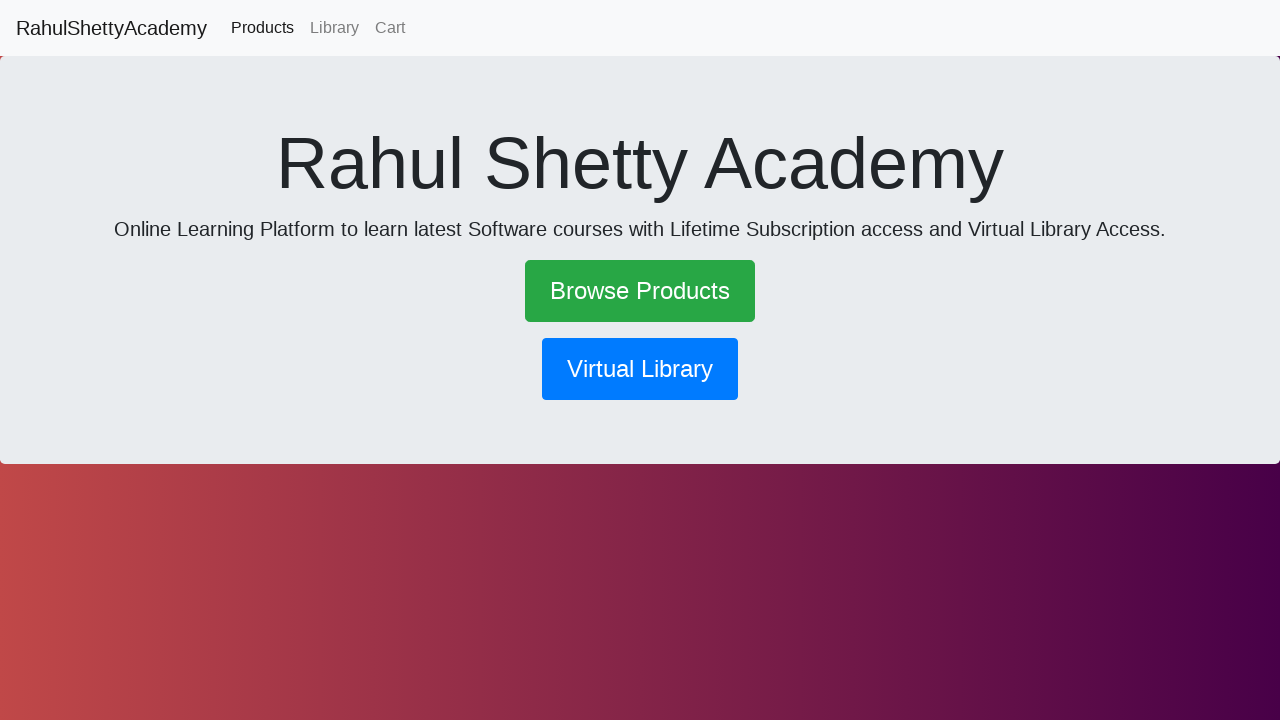

Set mobile viewport to 412x915 pixels
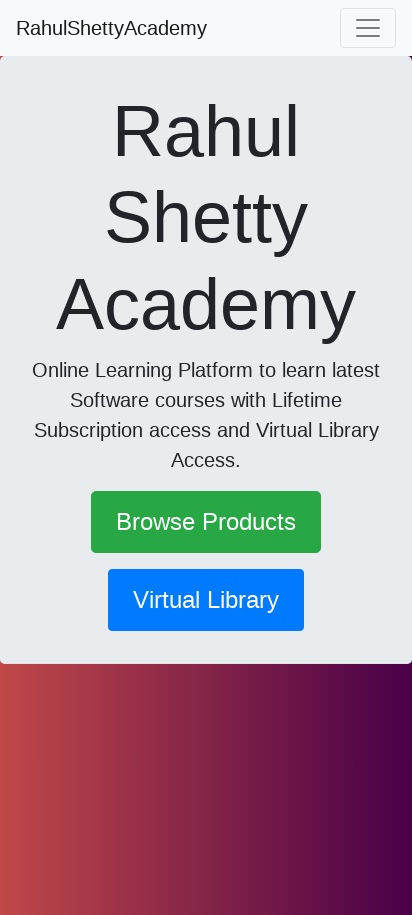

Clicked mobile navbar toggler to open menu at (368, 28) on .navbar-toggler
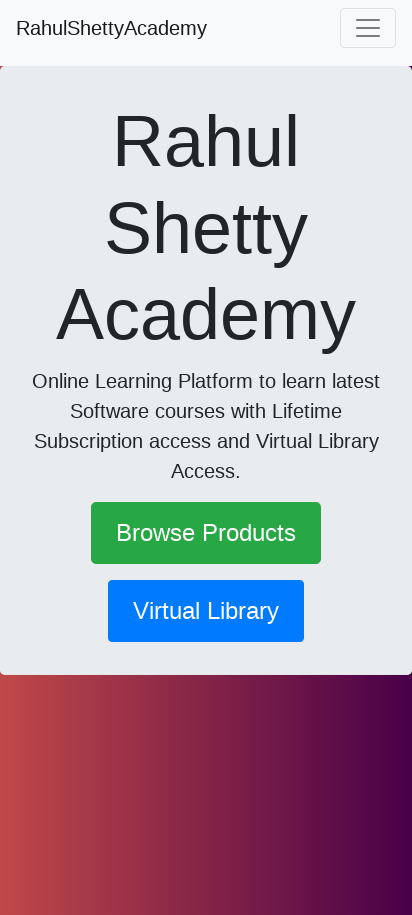

Library link became visible
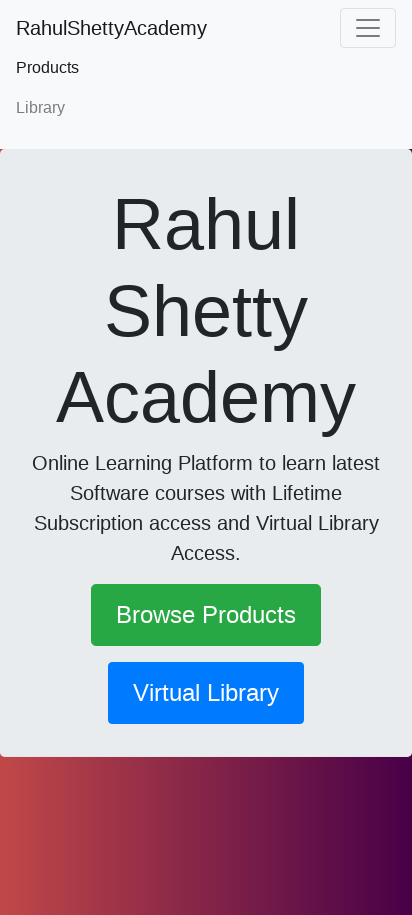

Clicked Library link to navigate to Library page at (206, 108) on text=Library
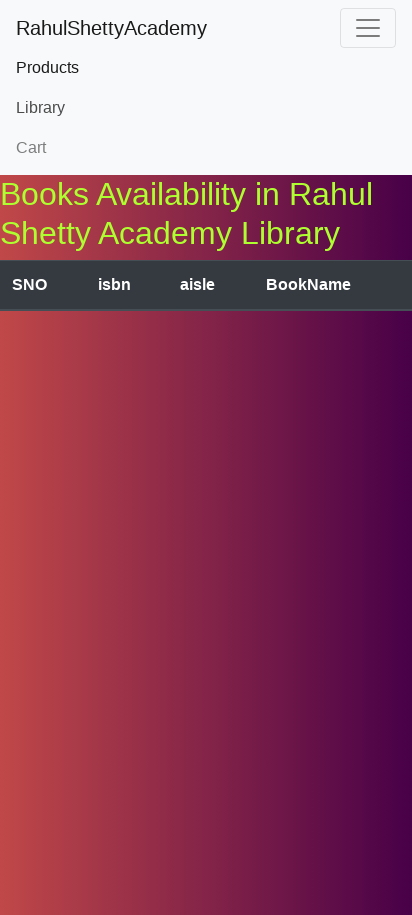

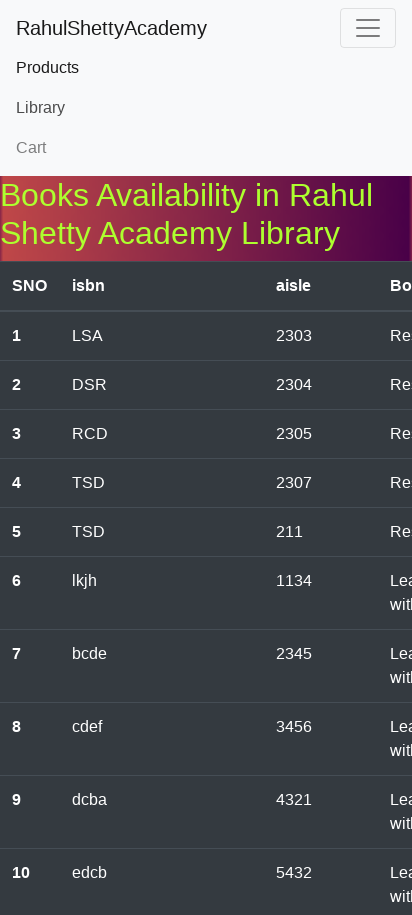